Tests navigation back to home page from the navigation example page

Starting URL: https://bonigarcia.dev/selenium-webdriver-java/navigation1.html

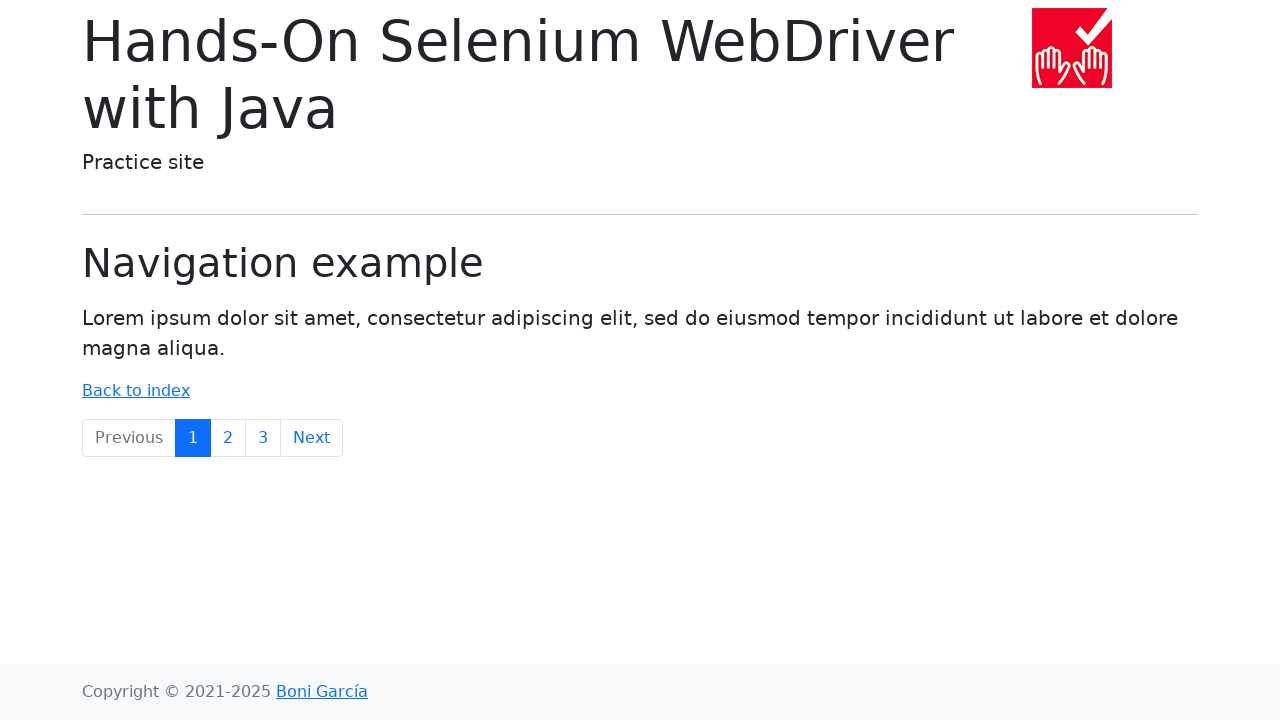

Clicked link to navigate back to home page at (136, 391) on a[href='index.html']
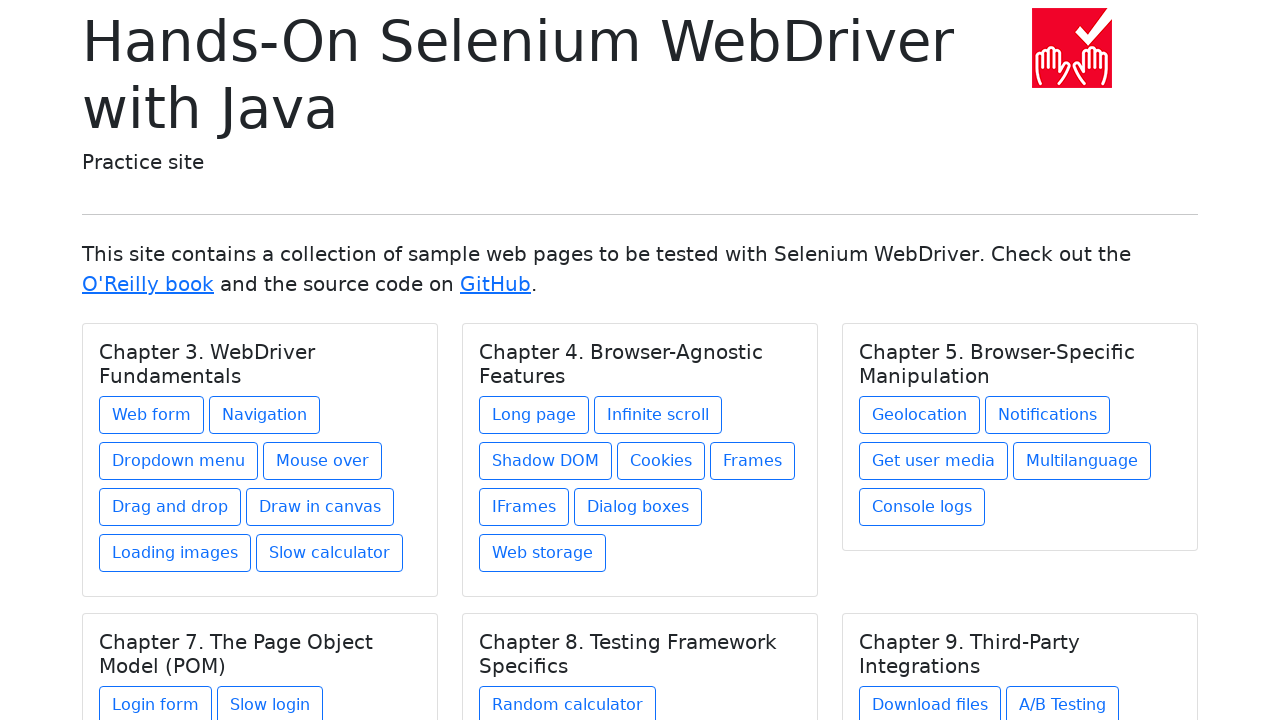

Successfully navigated to home page (index.html)
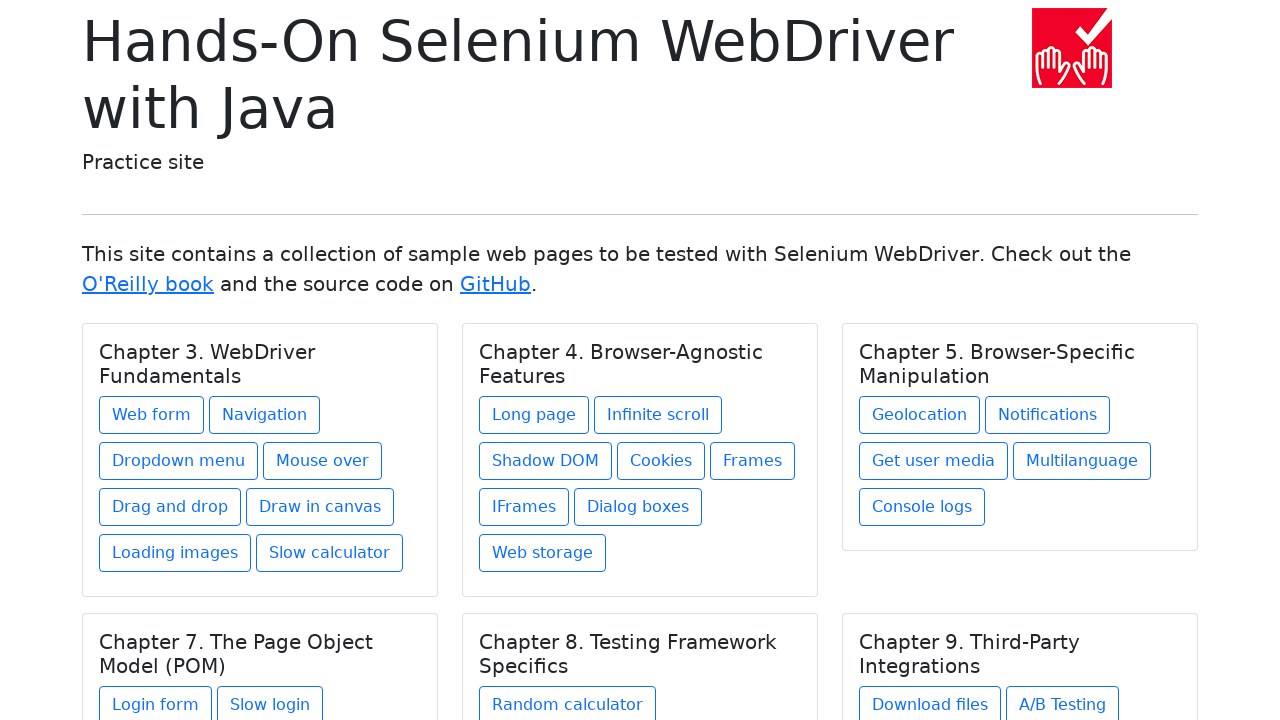

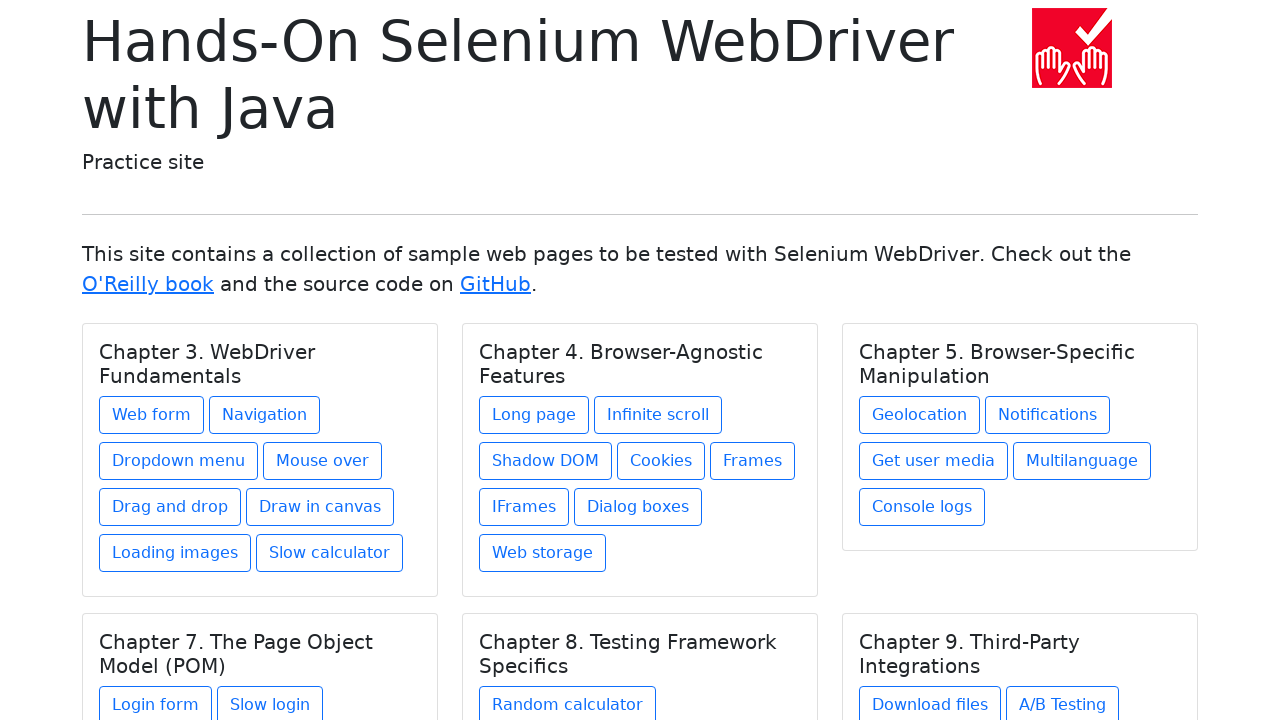